Tests select dropdown functionality on LeafGround by maximizing the window and iterating through all dropdown options, clicking each one to verify selection works.

Starting URL: https://www.leafground.com/select.xhtml

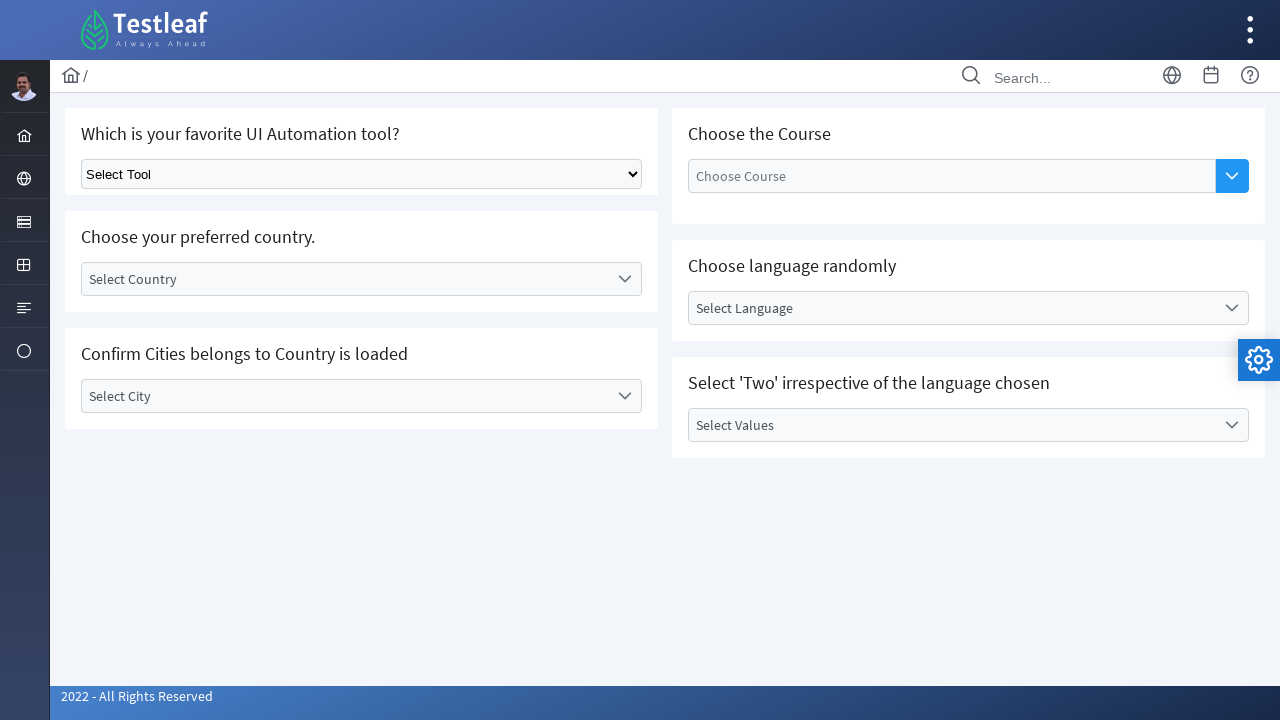

Select dropdown element became visible
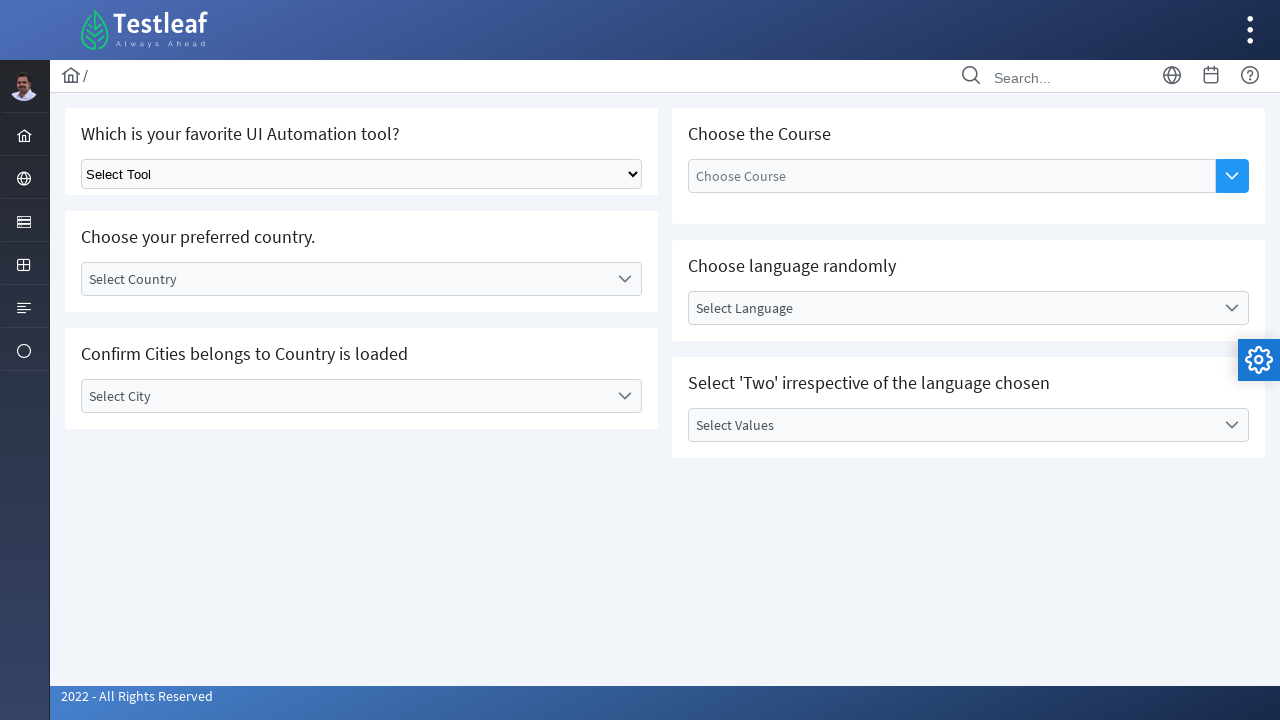

Located the select dropdown element
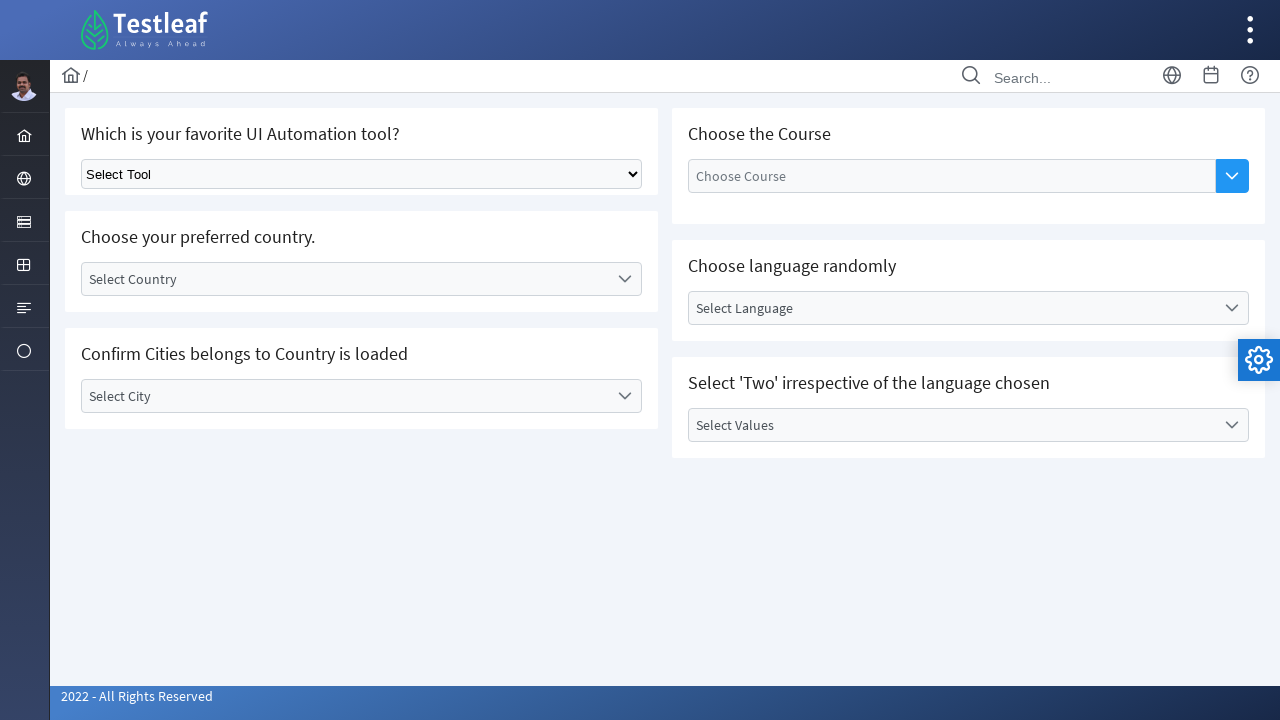

Retrieved all 5 dropdown options
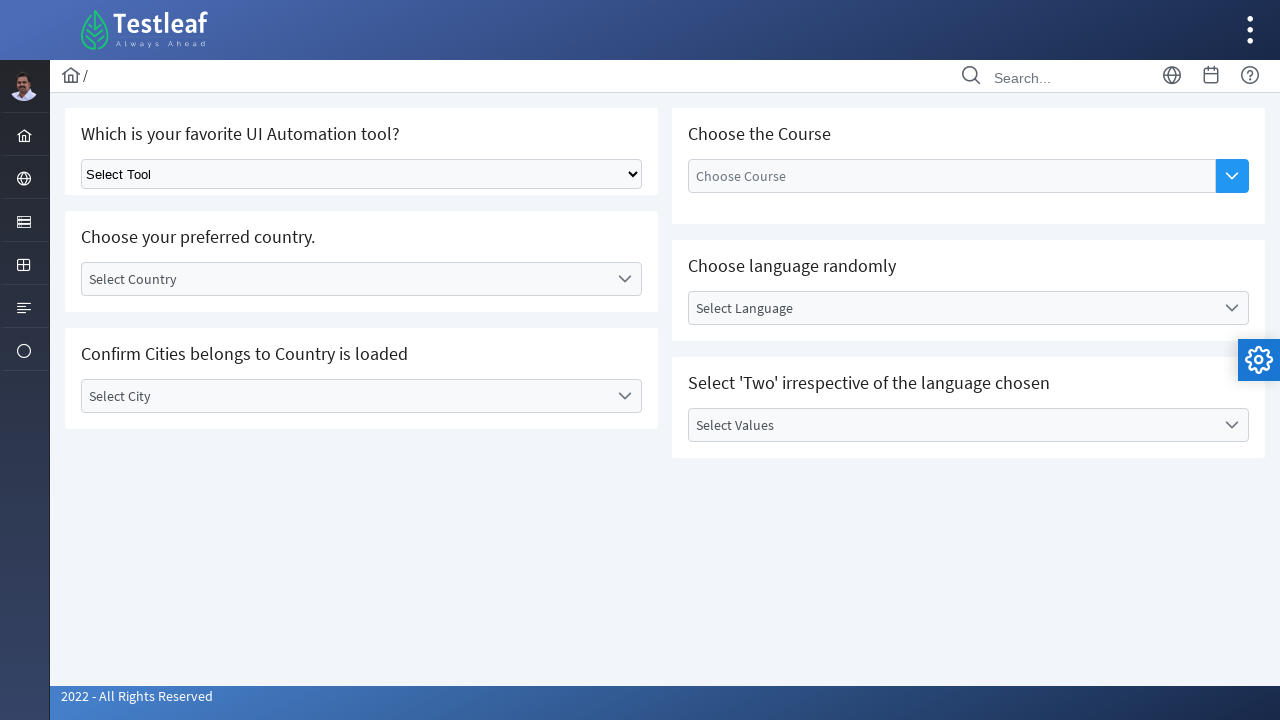

Selected dropdown option at index 0 on select.ui-selectonemenu >> nth=0
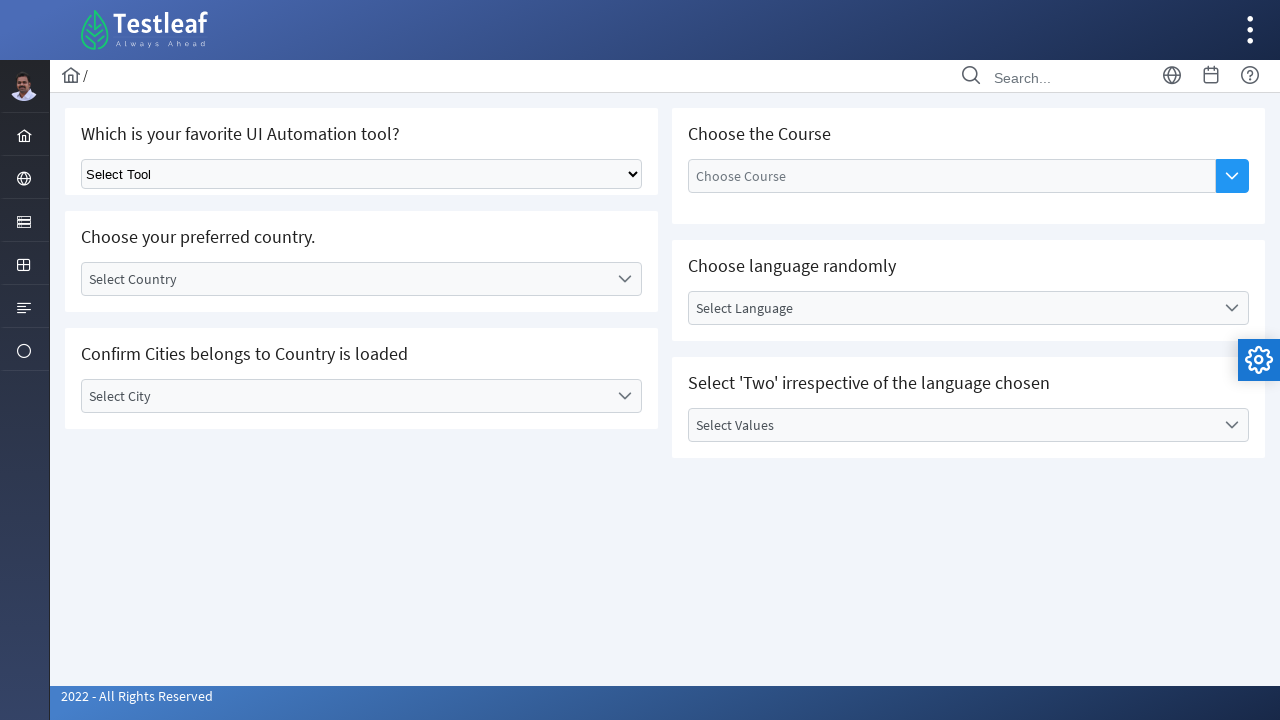

Waited 500ms for dropdown option 0 to display
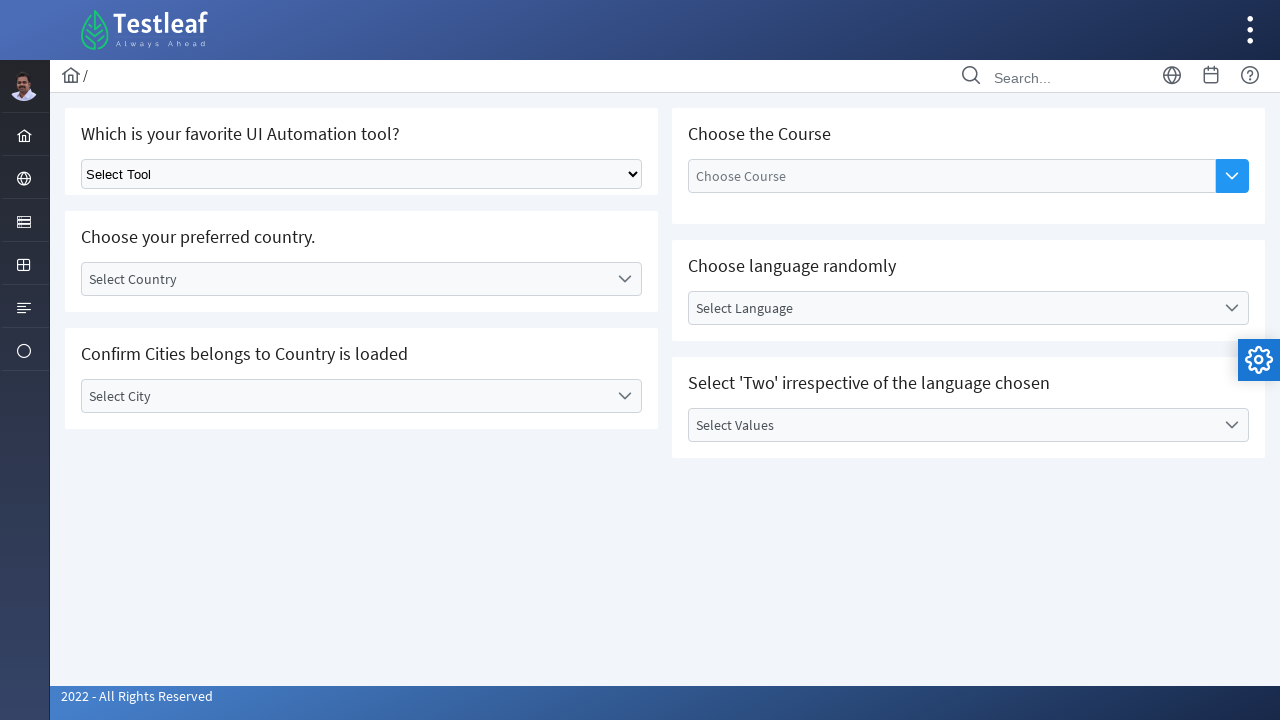

Selected dropdown option at index 1 on select.ui-selectonemenu >> nth=0
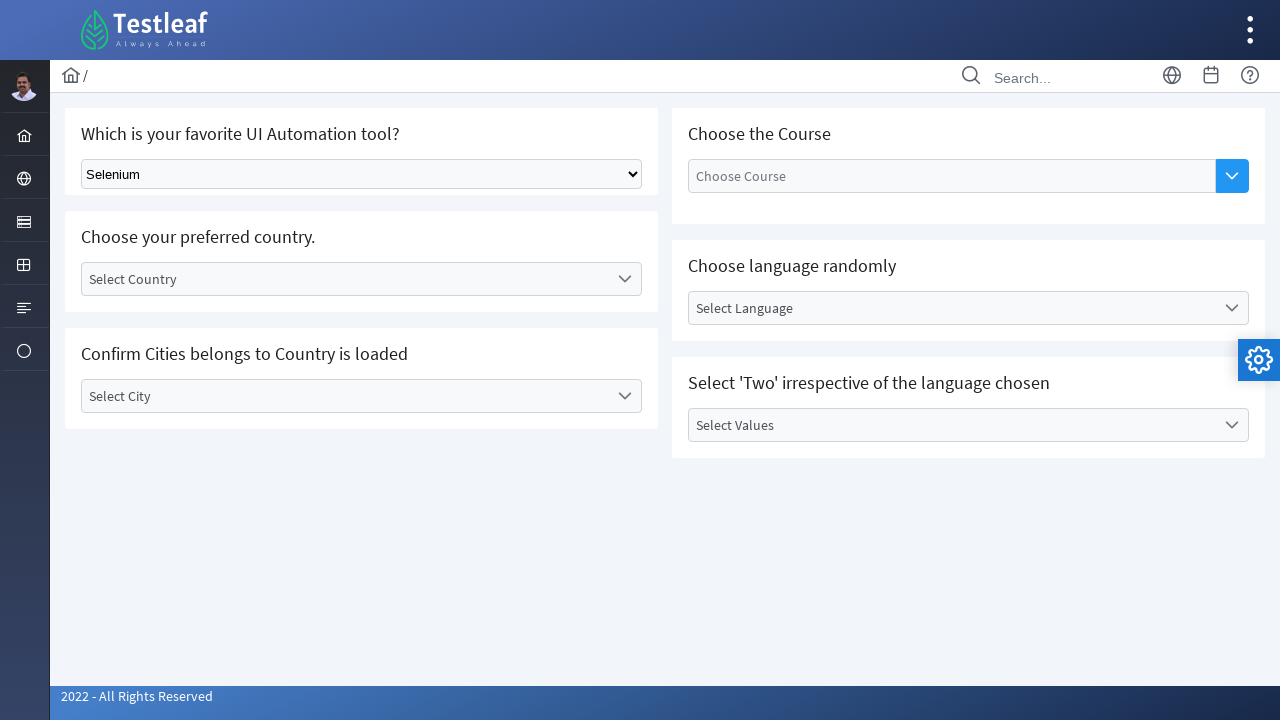

Waited 500ms for dropdown option 1 to display
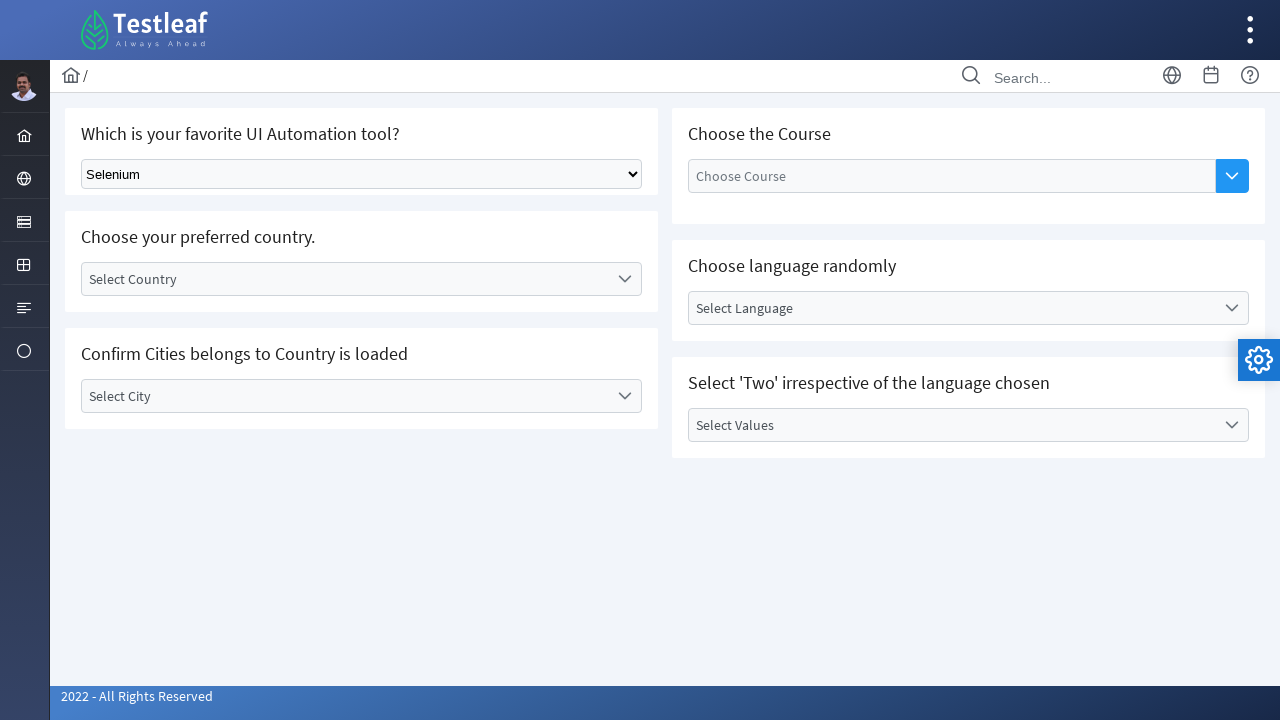

Selected dropdown option at index 2 on select.ui-selectonemenu >> nth=0
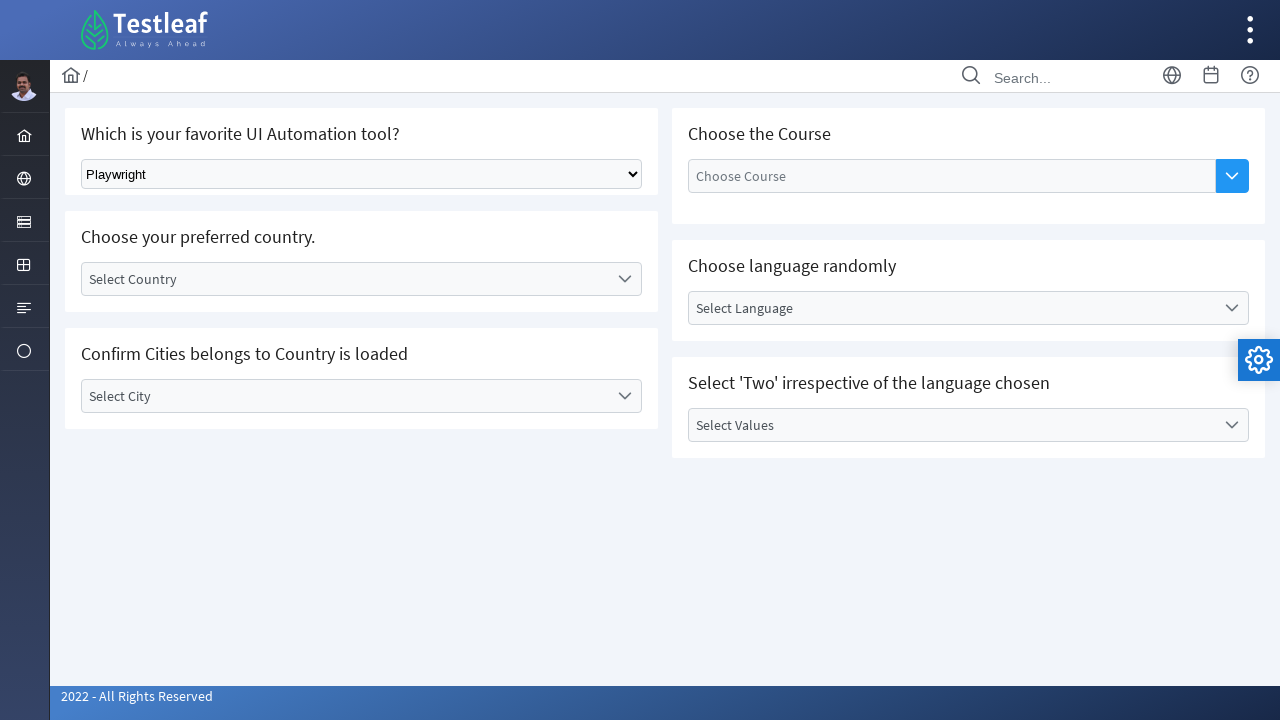

Waited 500ms for dropdown option 2 to display
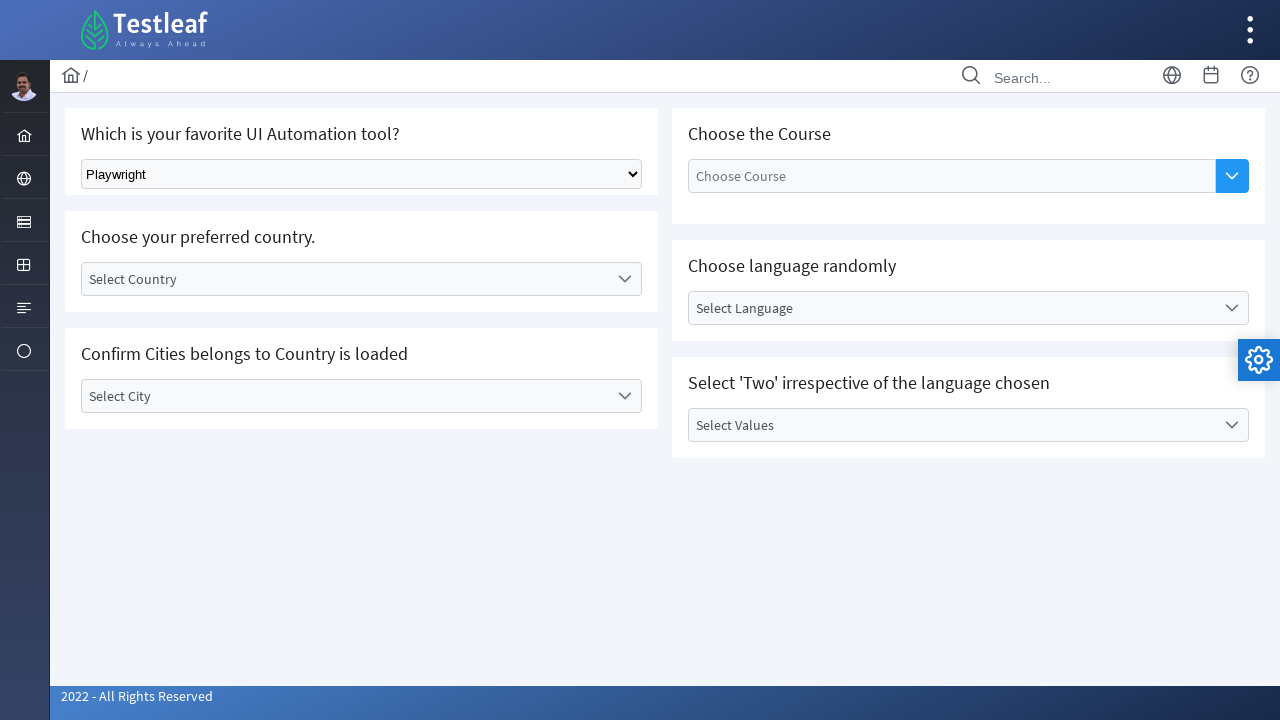

Selected dropdown option at index 3 on select.ui-selectonemenu >> nth=0
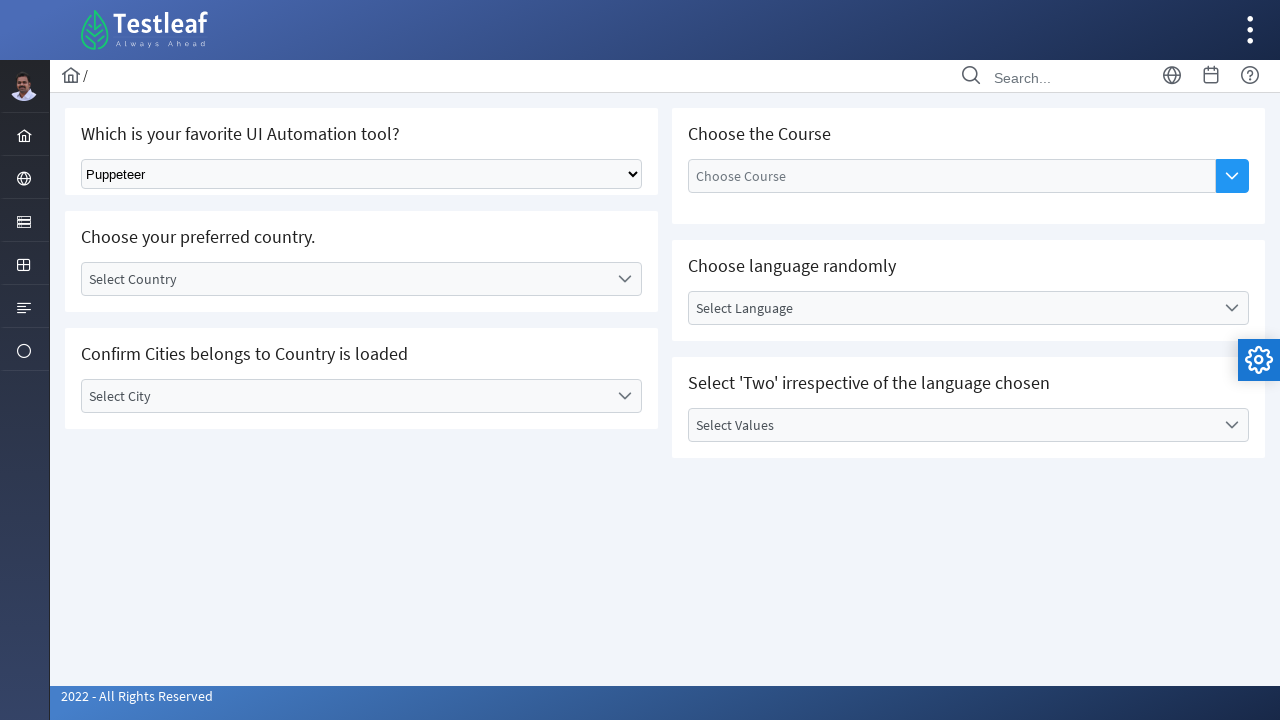

Waited 500ms for dropdown option 3 to display
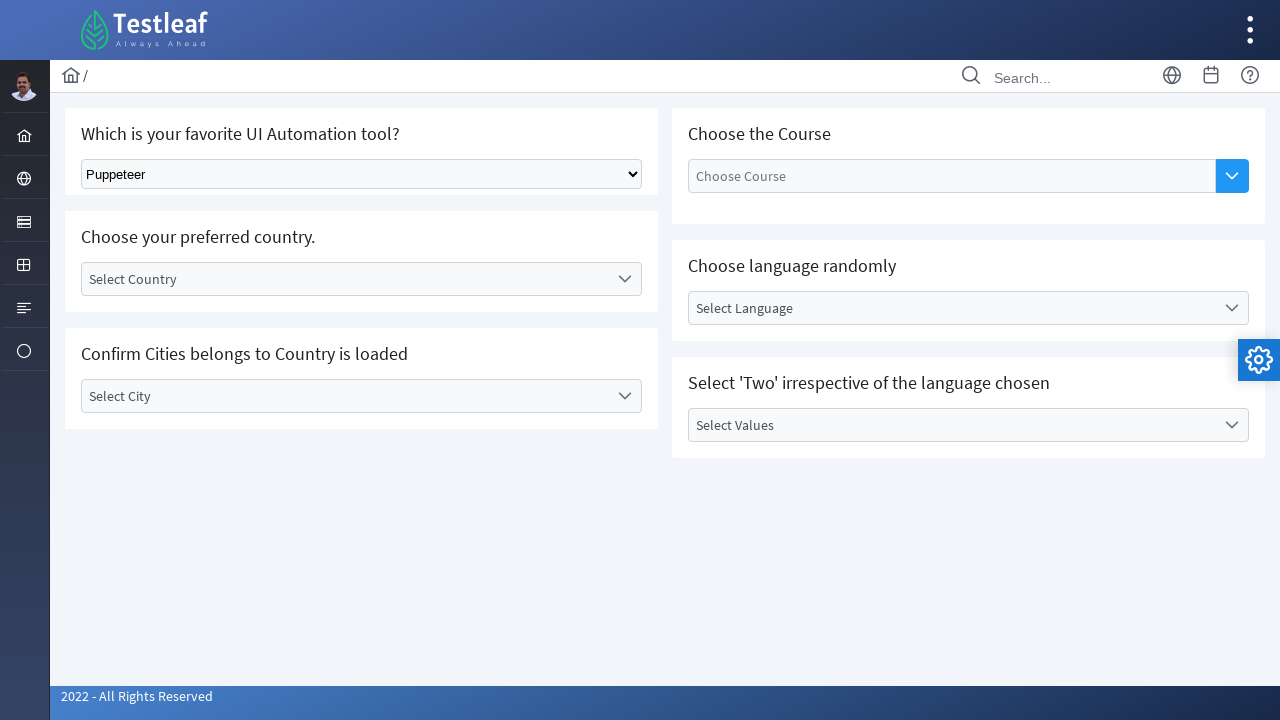

Selected dropdown option at index 4 on select.ui-selectonemenu >> nth=0
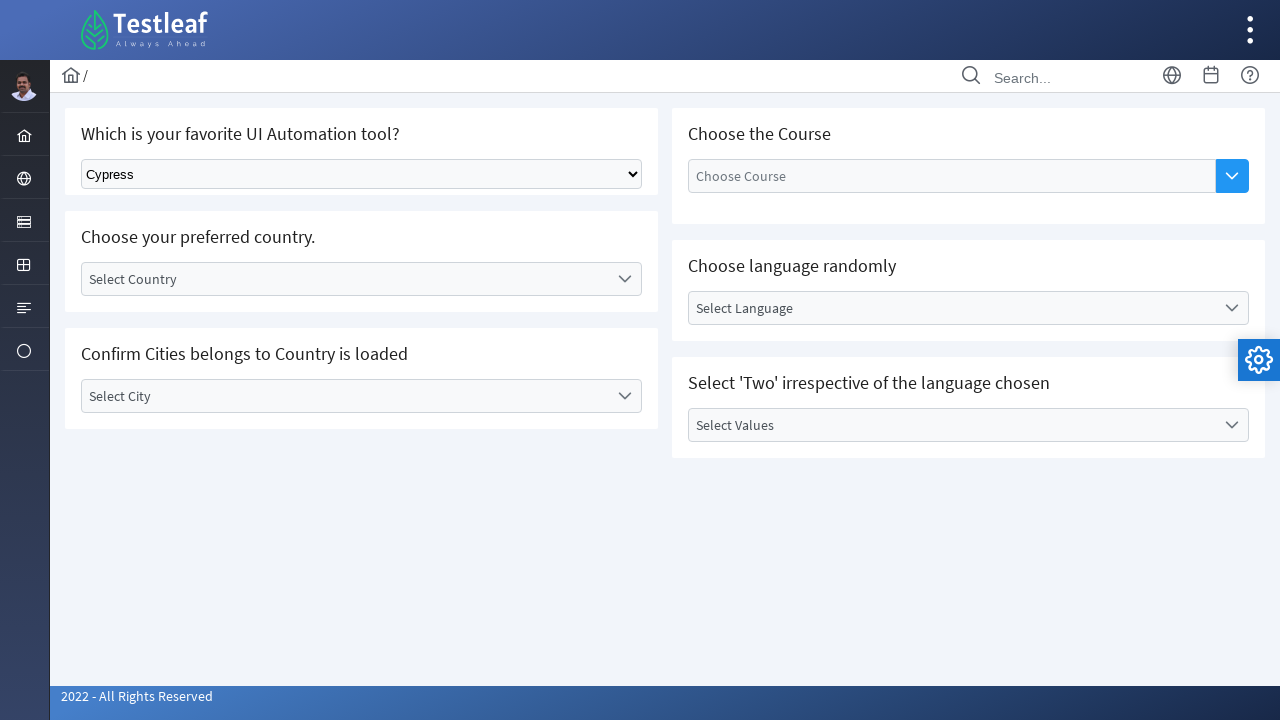

Waited 500ms for dropdown option 4 to display
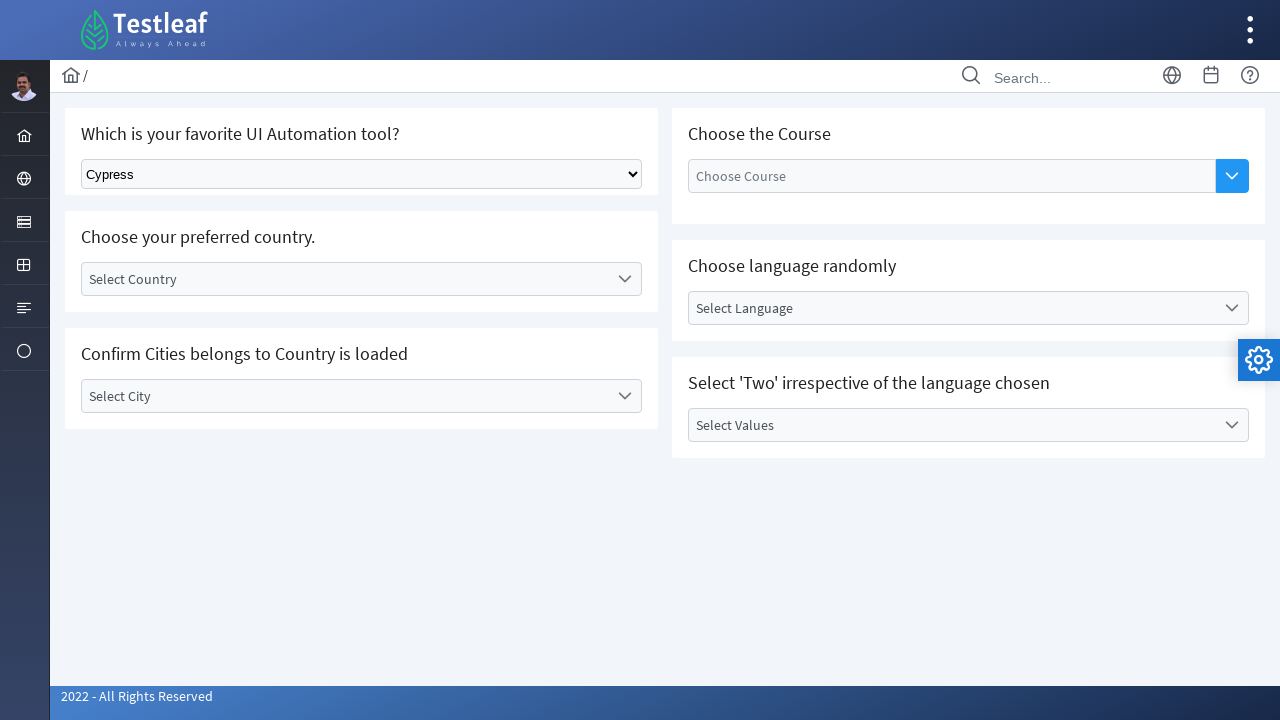

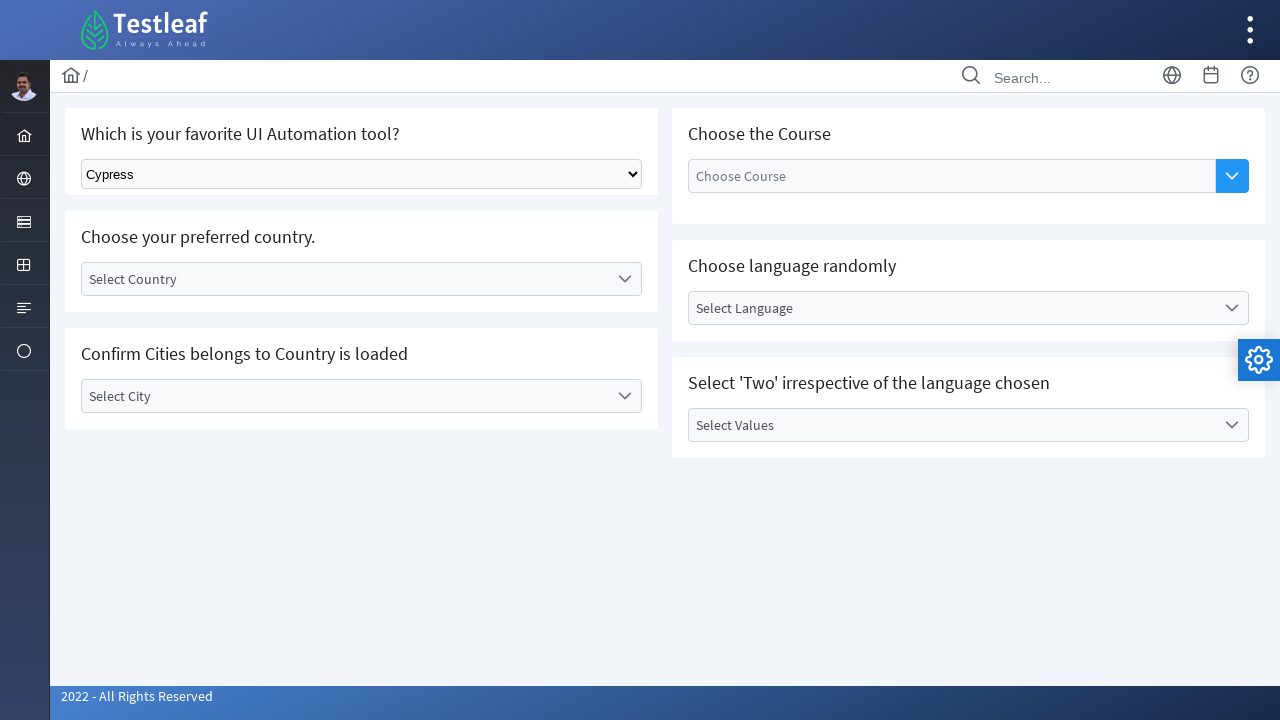